Navigates to the OrangeHRM demo application and verifies the page loads by checking for the page title.

Starting URL: http://alchemy.hguy.co/orangehrm

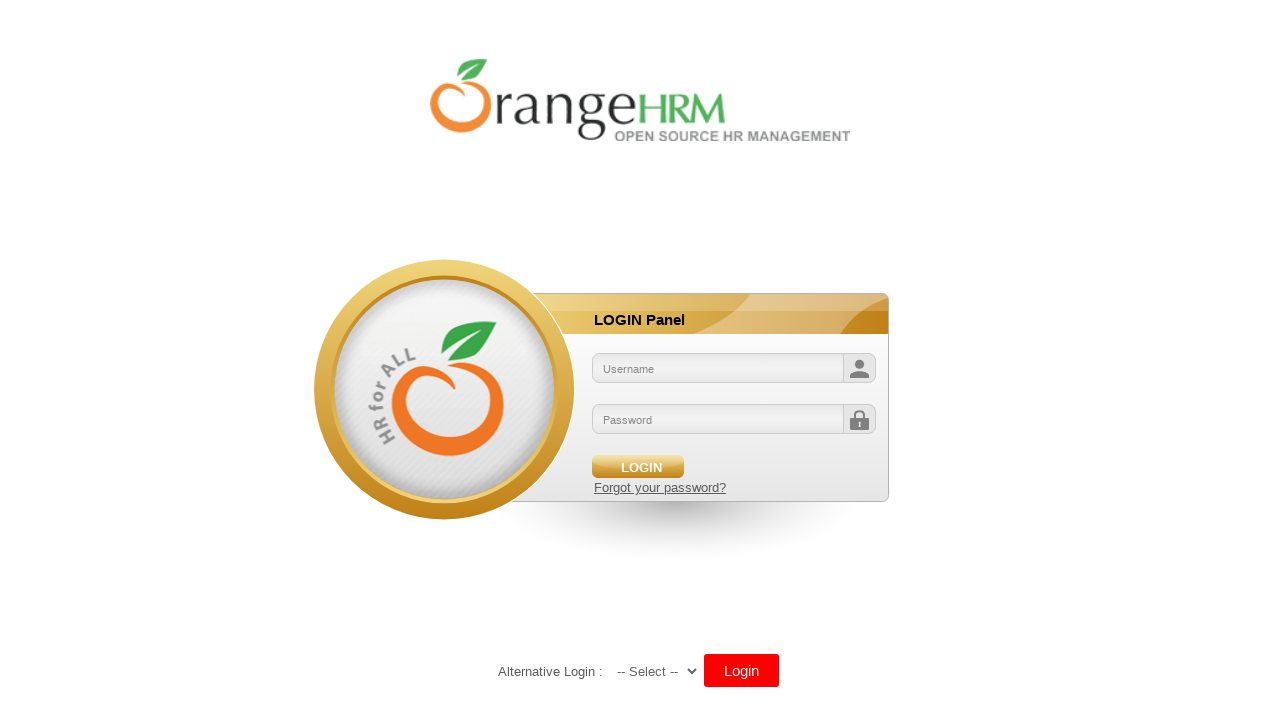

Waited for page to reach domcontentloaded state
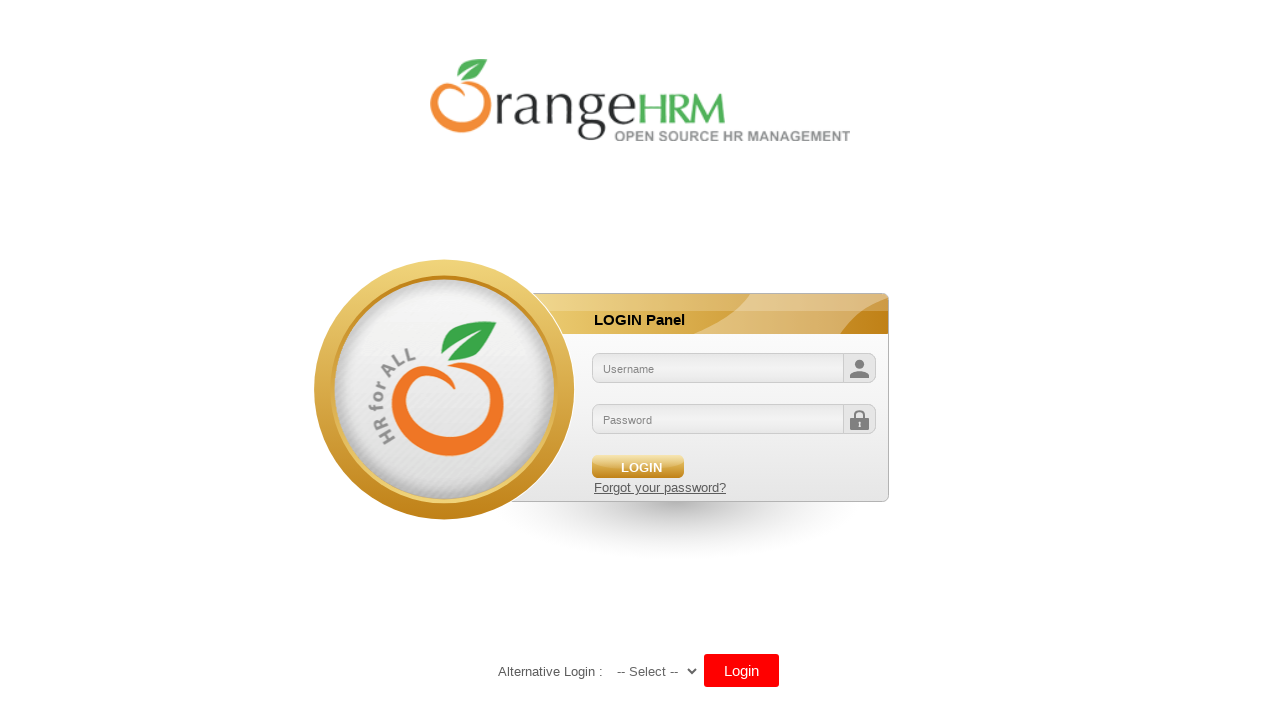

Retrieved page title: OrangeHRM
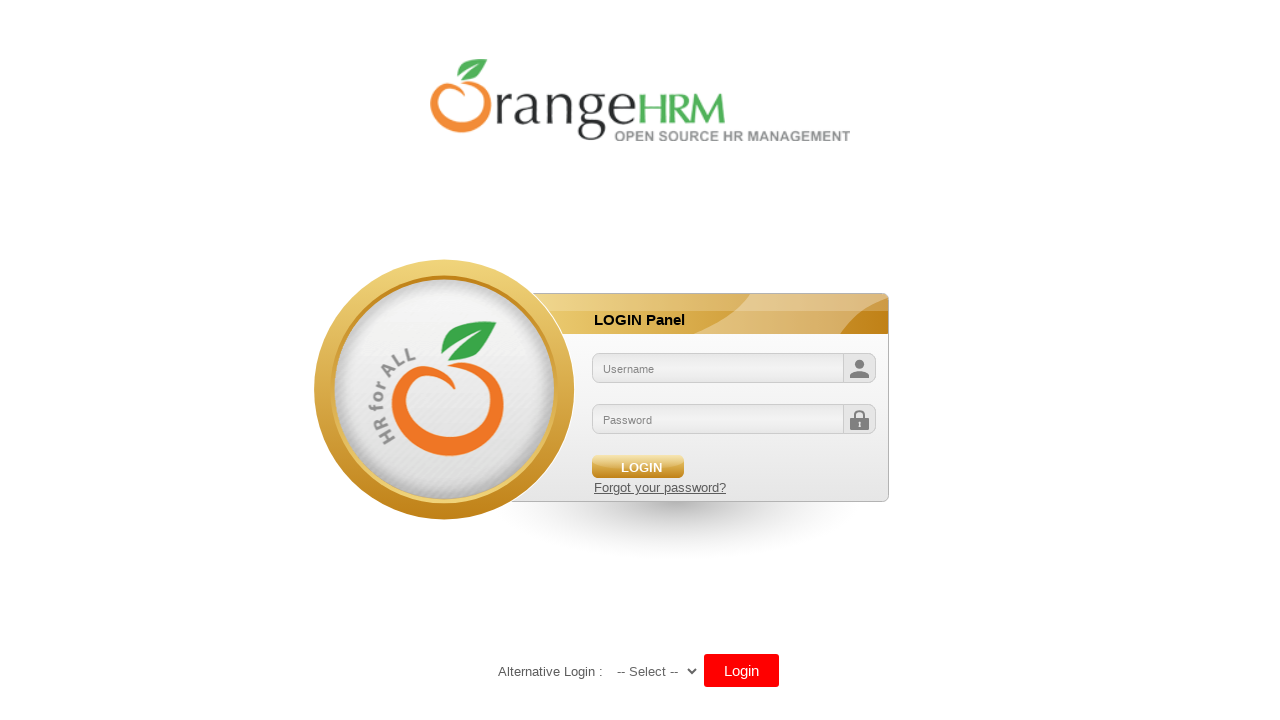

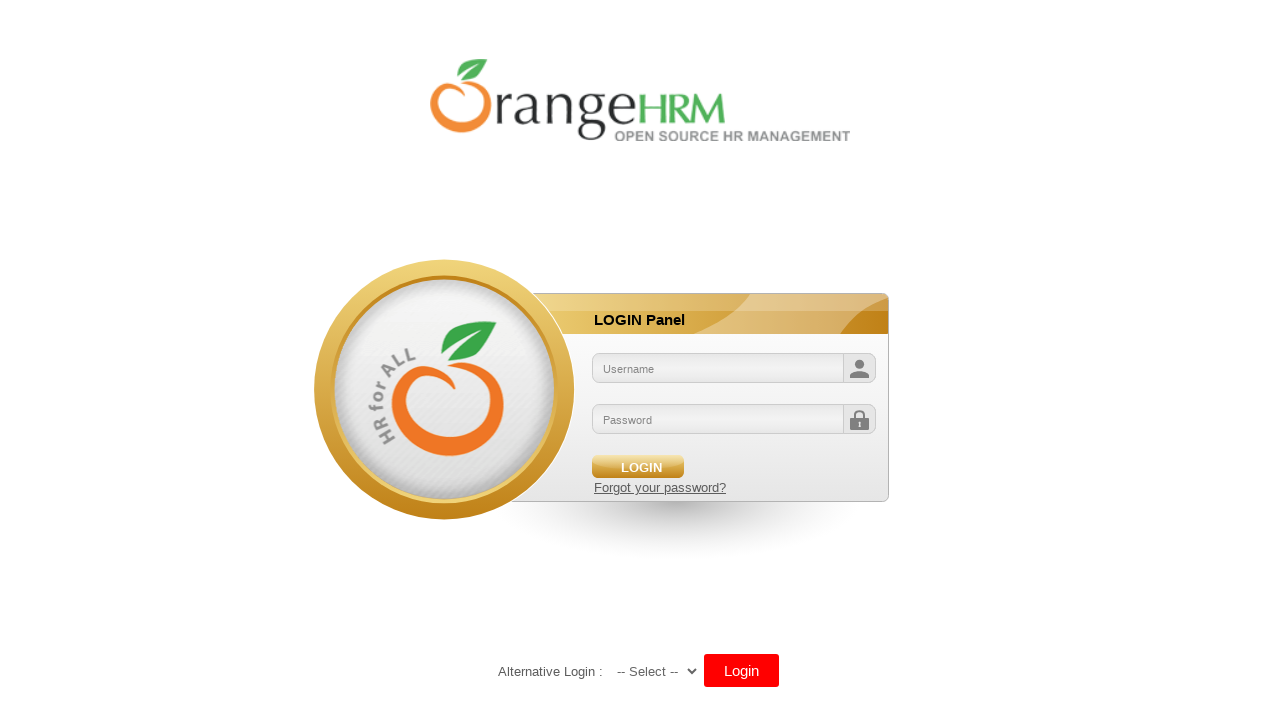